Tests JavaScript confirmation alert functionality by navigating to the Basic Elements section, triggering a confirmation alert, dismissing it, and verifying the result text.

Starting URL: http://automationbykrishna.com/

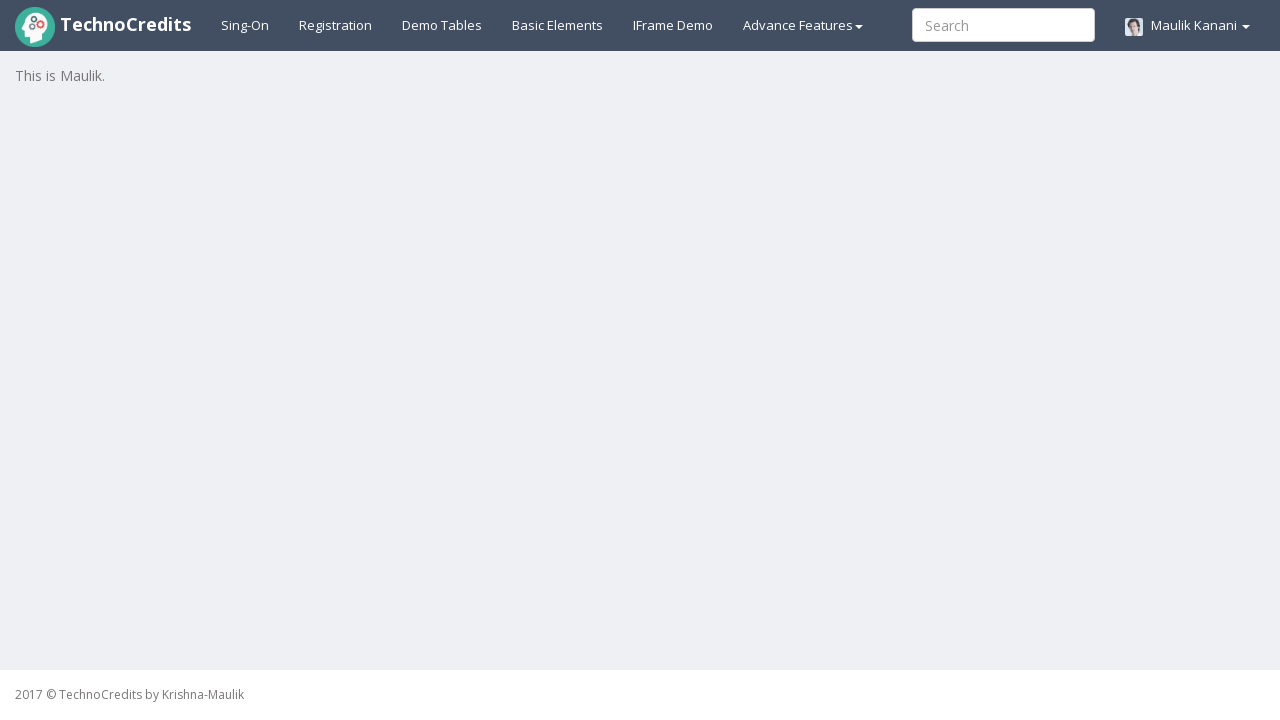

Clicked on Basic Elements tab at (558, 25) on #basicelements
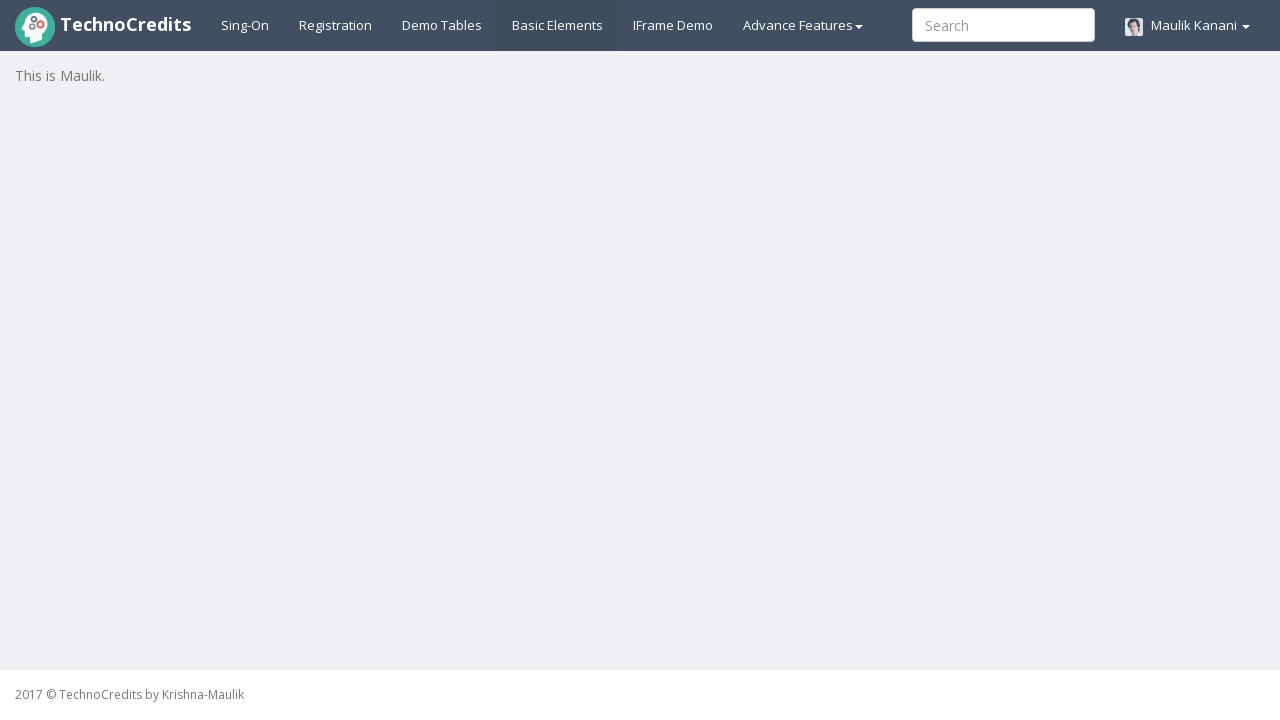

Waited 3 seconds for page to load
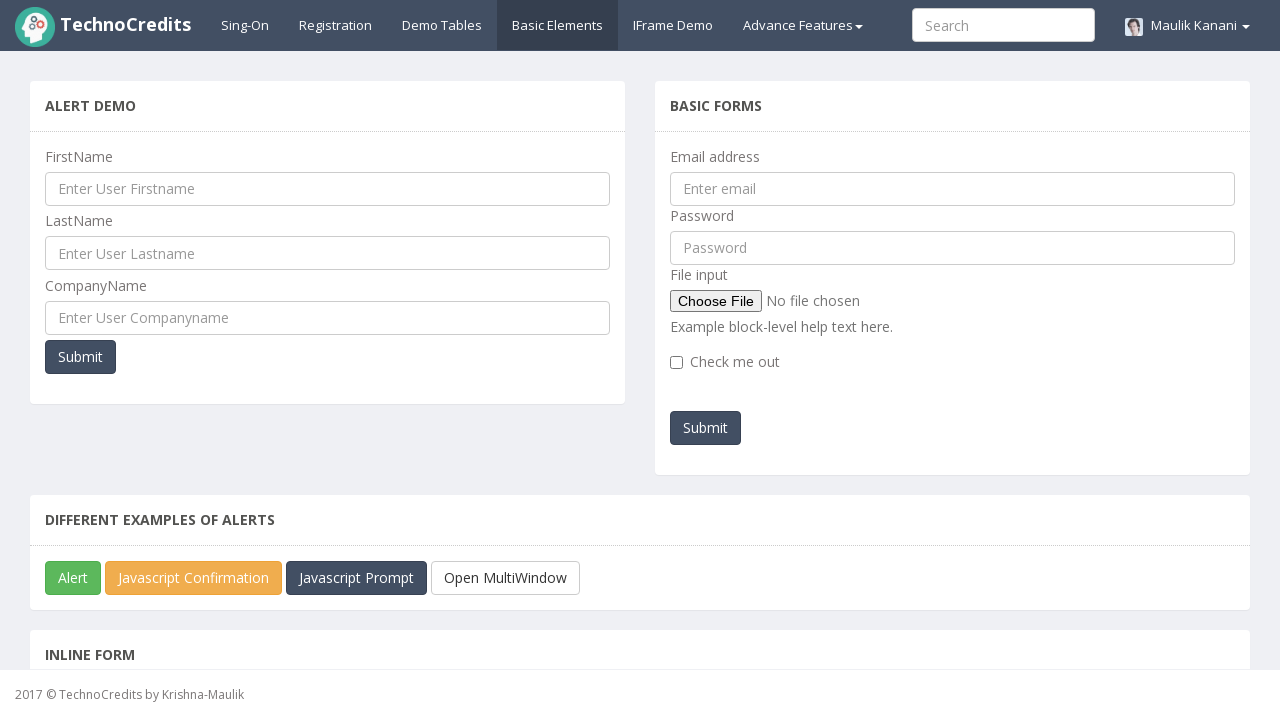

Clicked on JavaScript Confirmation button at (194, 578) on #javascriptConfirmBox
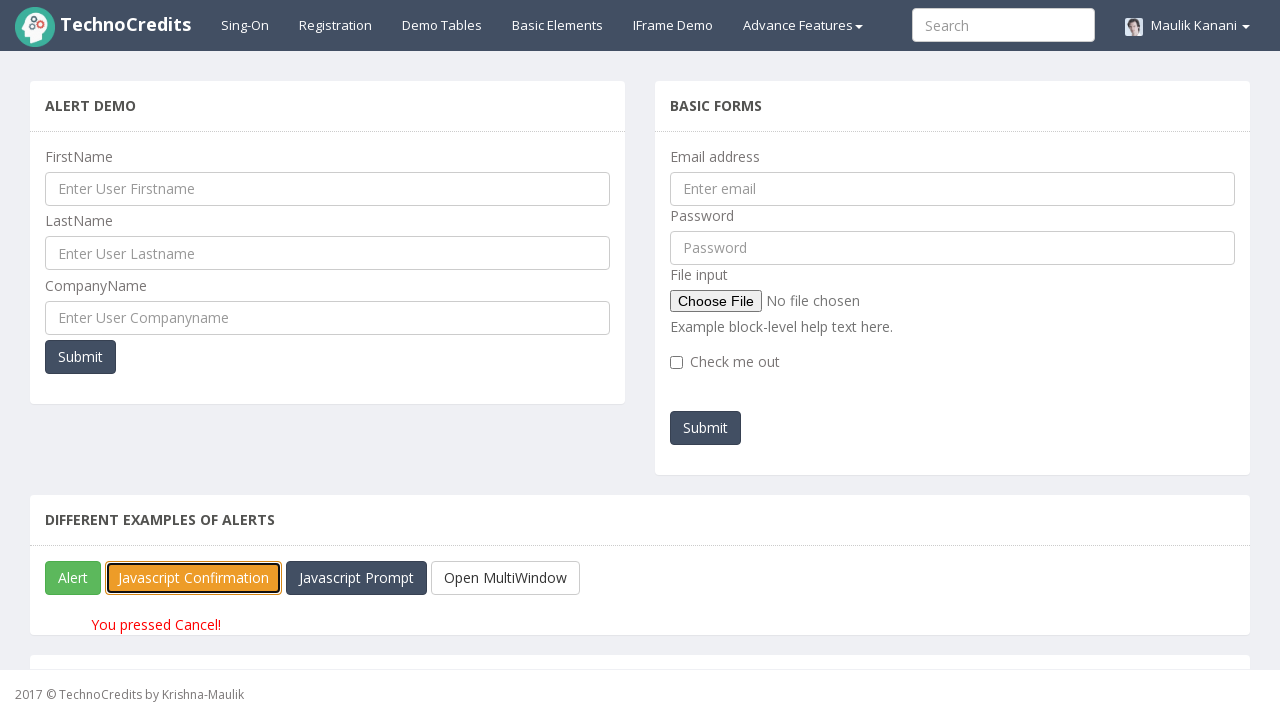

Set up dialog handler to dismiss confirmation alerts
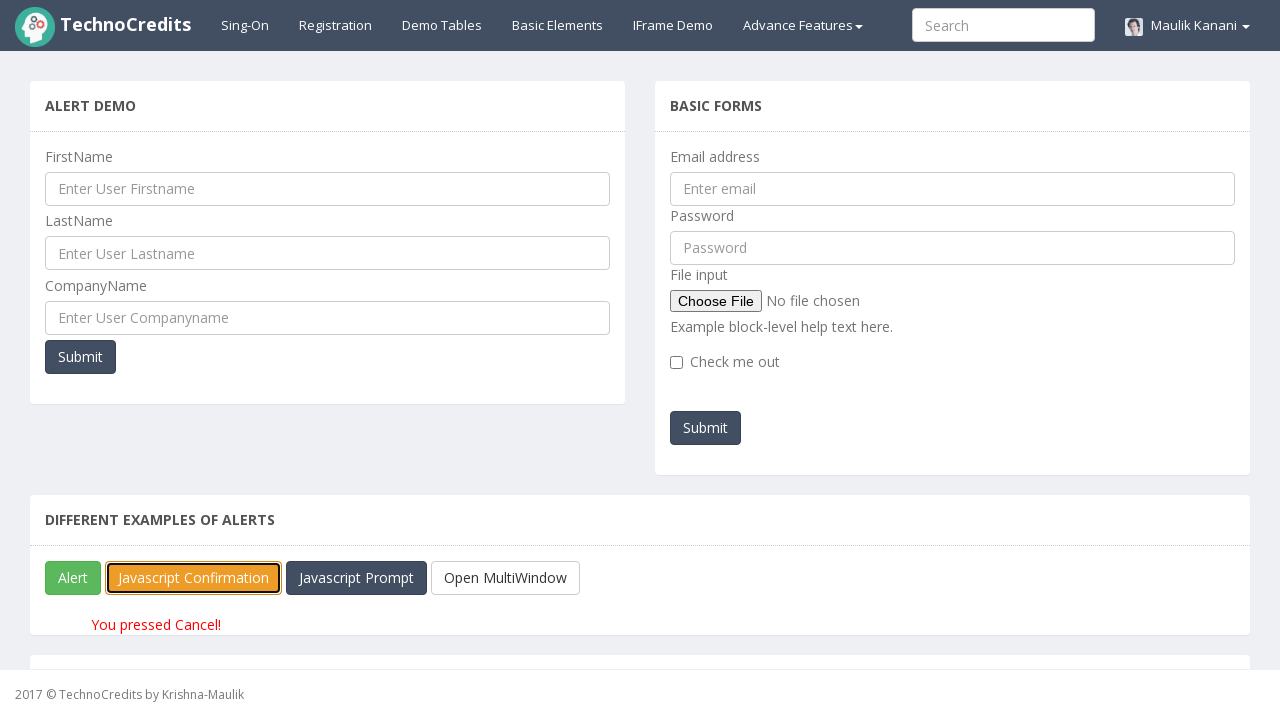

Clicked JavaScript Confirmation button again to trigger alert with handler set at (194, 578) on #javascriptConfirmBox
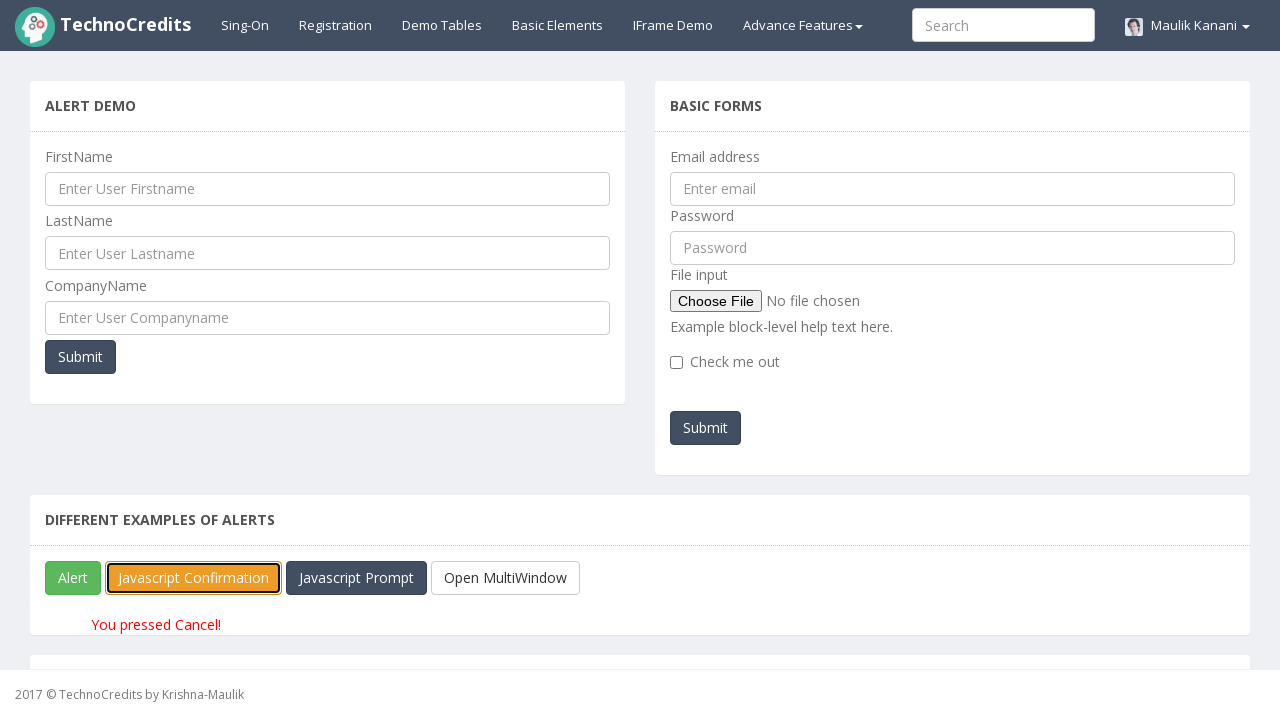

Waited for result paragraph to be visible
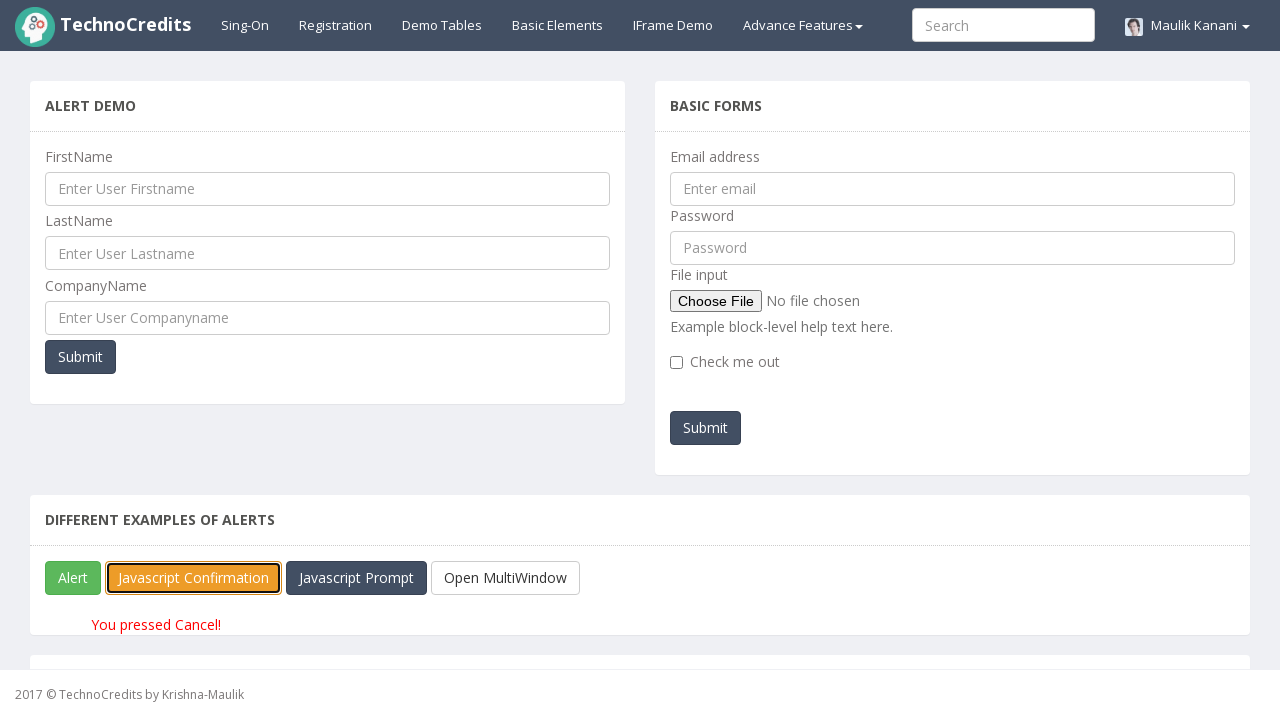

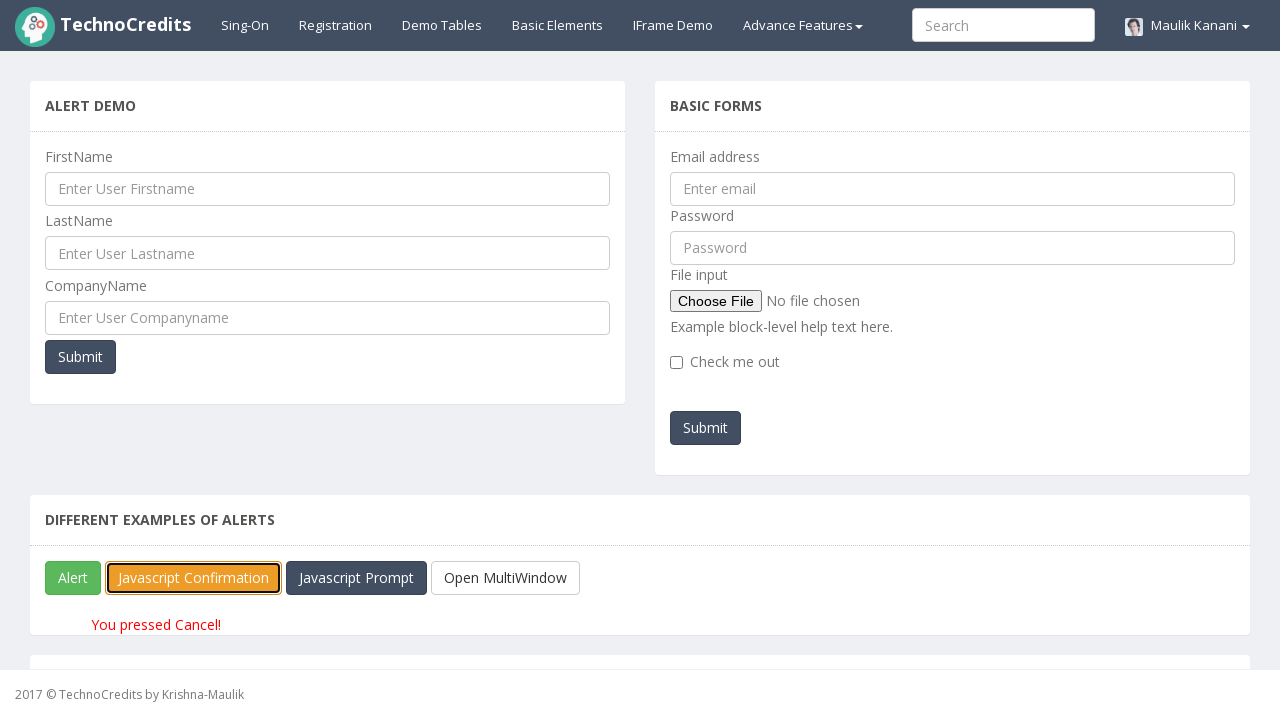